Tests JavaScript alert/prompt handling by triggering a prompt dialog, entering text, and accepting it

Starting URL: https://bonigarcia.dev/selenium-webdriver-java/dialog-boxes.html

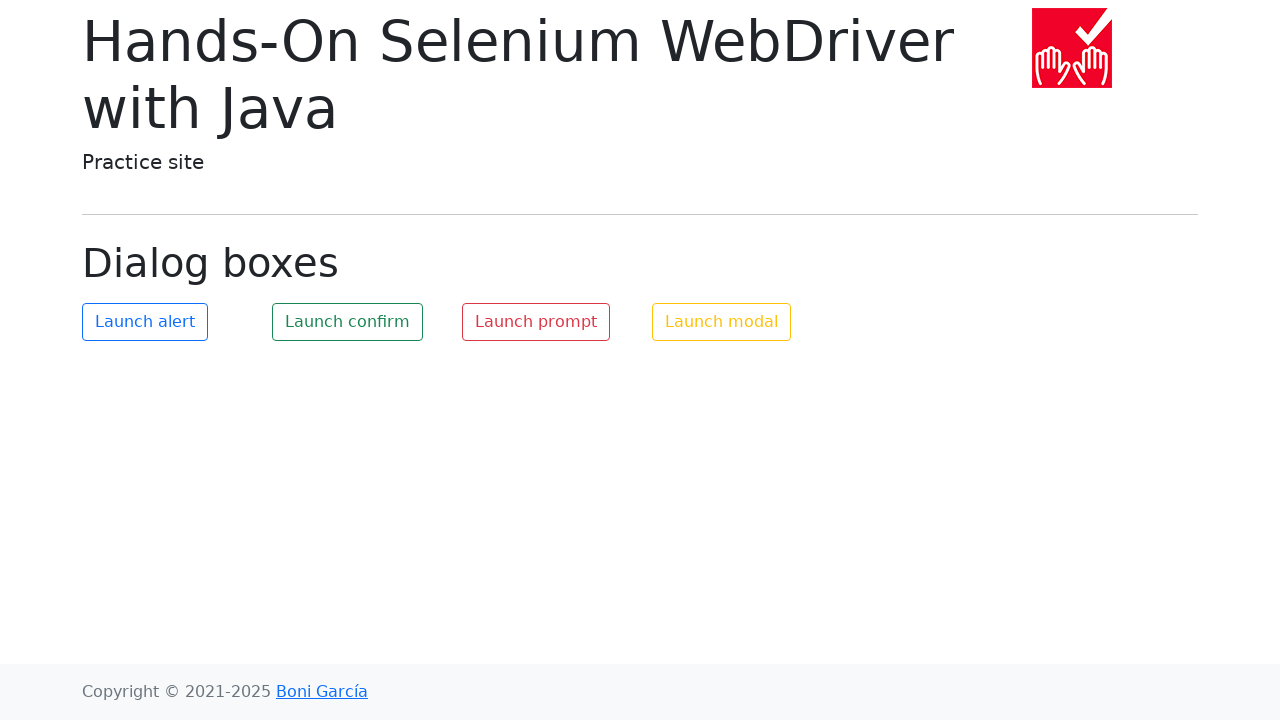

Registered dialog handler to accept prompt with 'Test User alert'
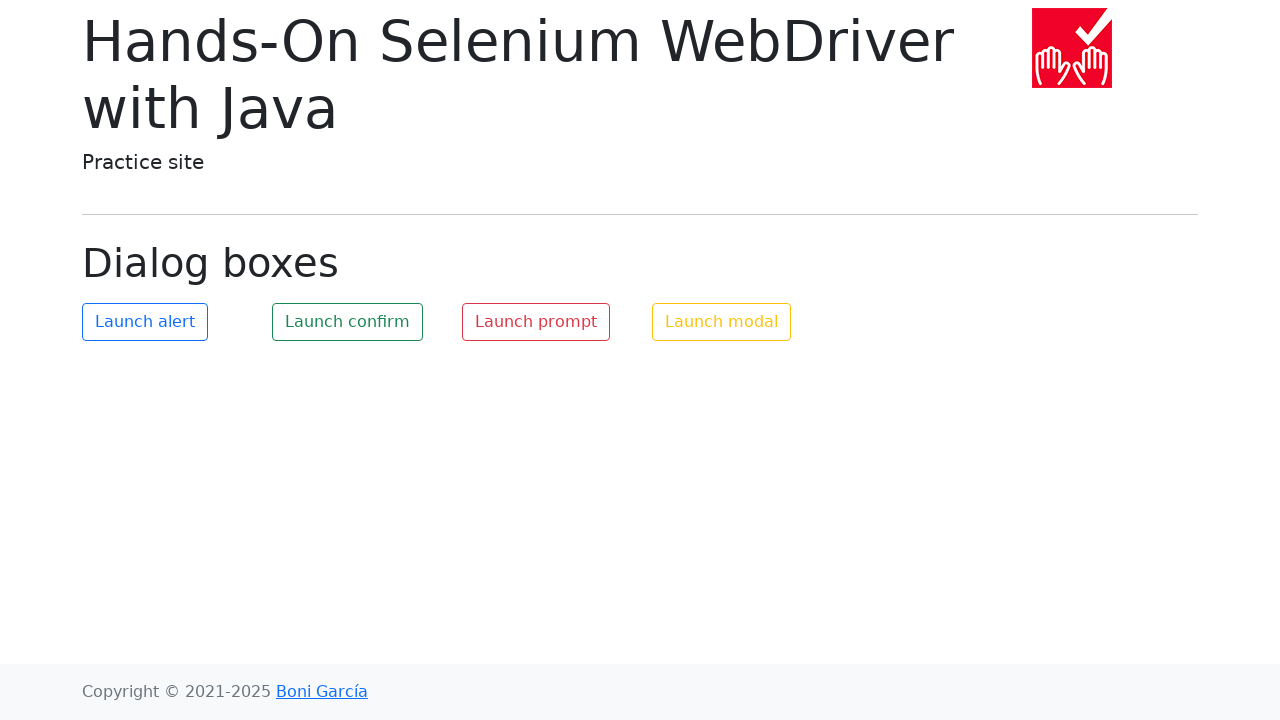

Clicked prompt button to trigger dialog at (536, 322) on #my-prompt
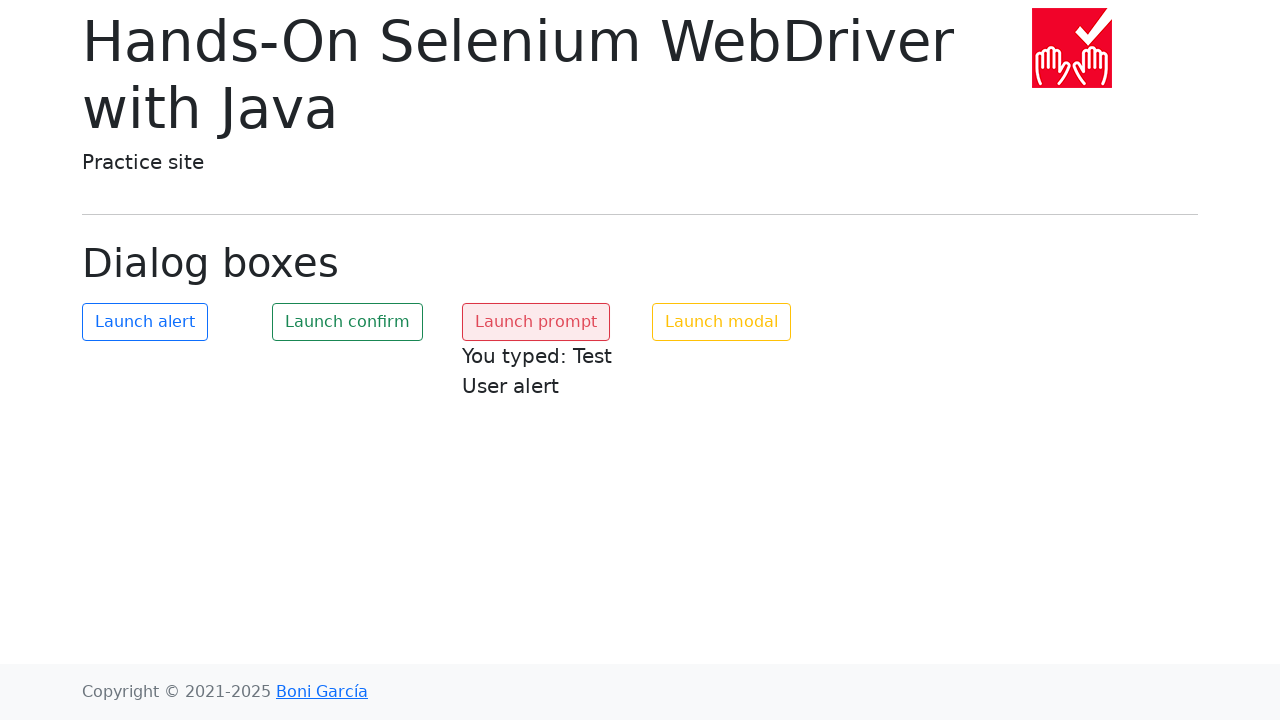

Retrieved prompt text content from page
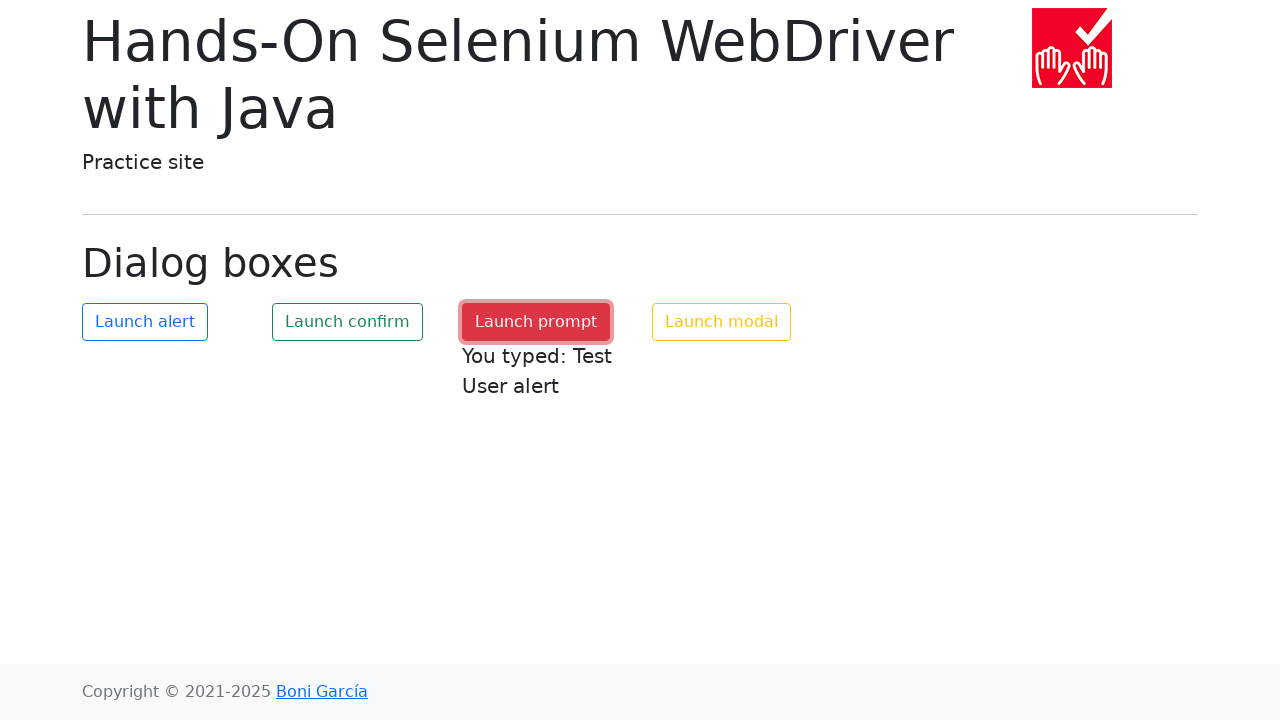

Verified that 'Test User alert' was entered in the prompt
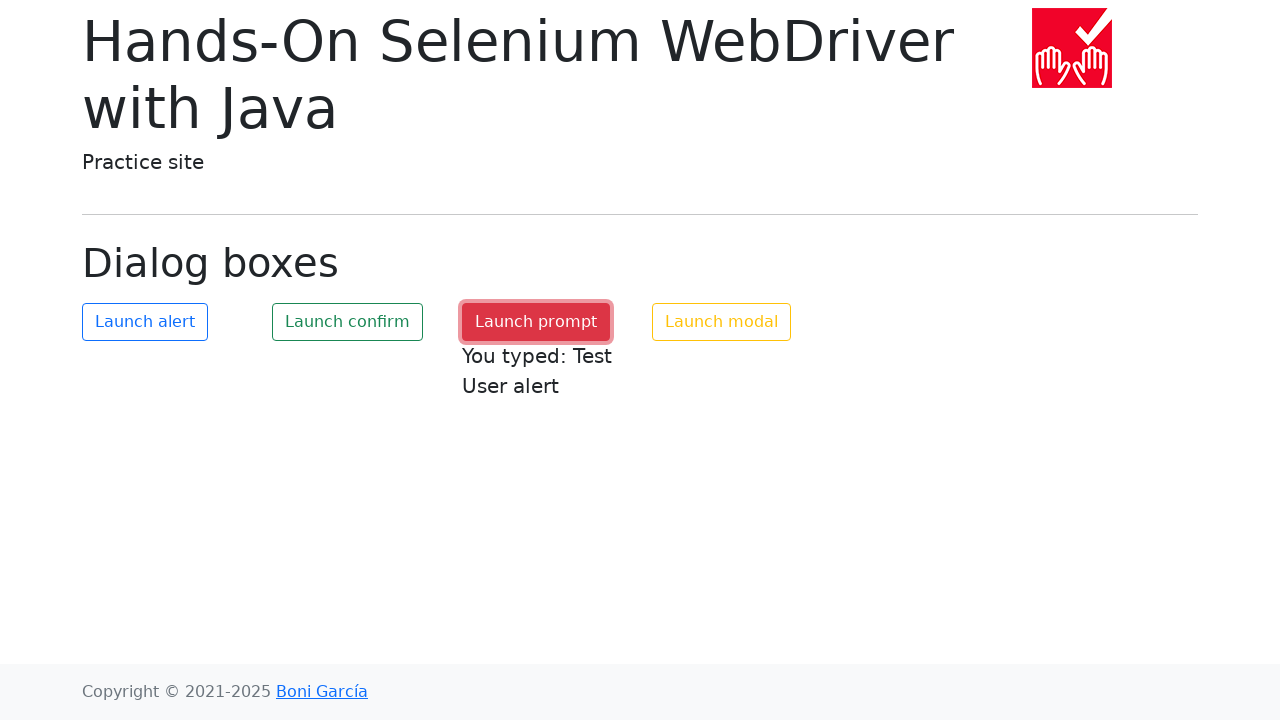

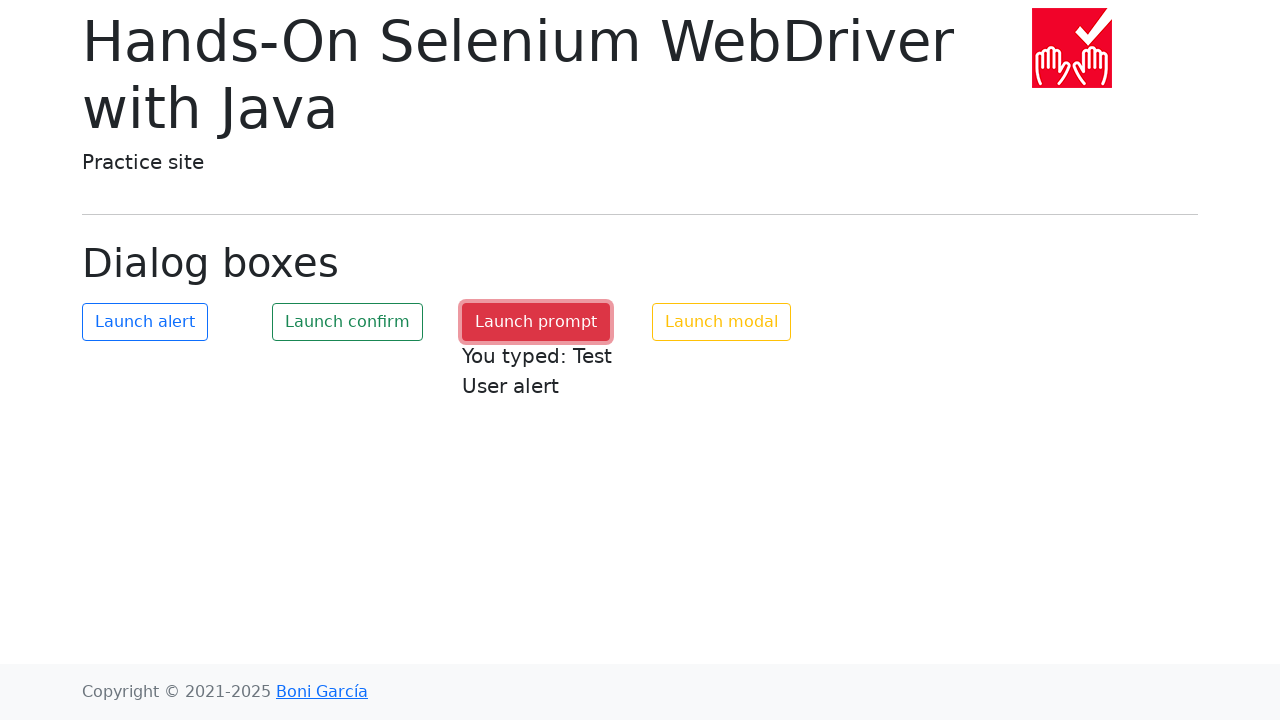